Tests right-click context menu functionality by right-clicking on an element to open a context menu, then clicking the Delete option from the menu

Starting URL: https://swisnl.github.io/jQuery-contextMenu/demo.html

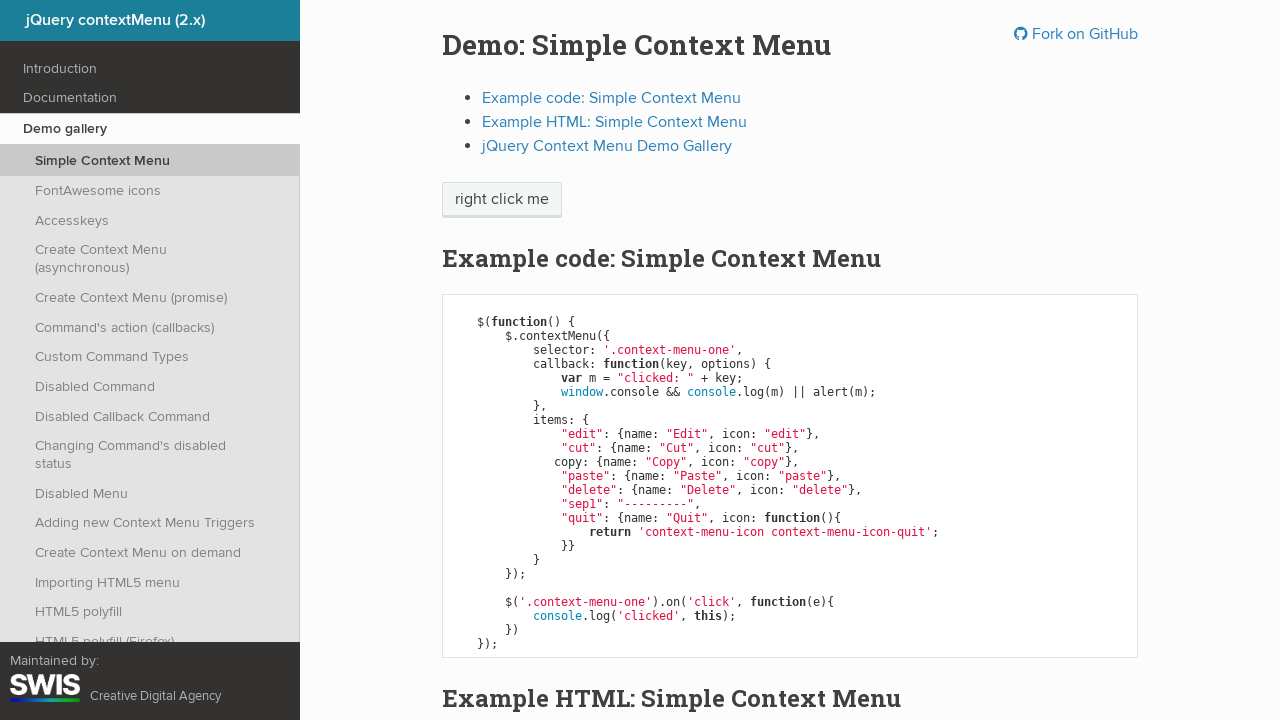

Navigated to jQuery contextMenu demo page
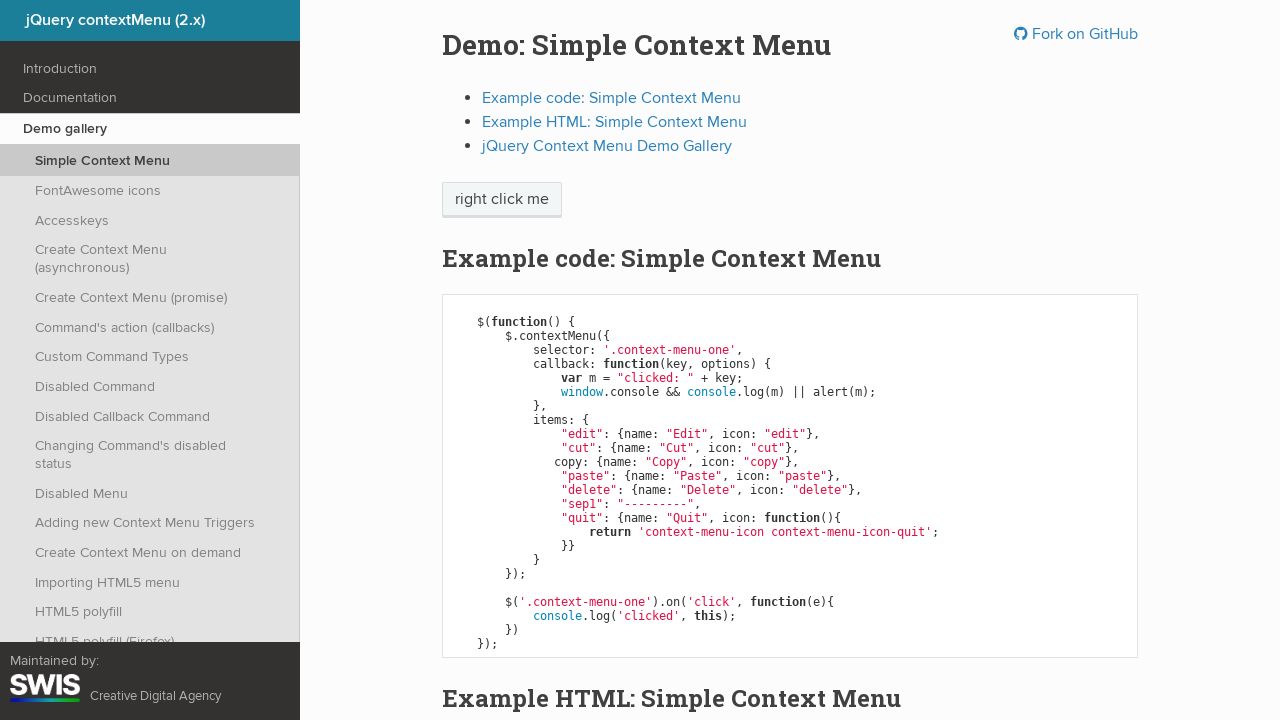

Right-clicked on 'right click me' element to open context menu at (502, 200) on //span[contains(.,'right click me')]
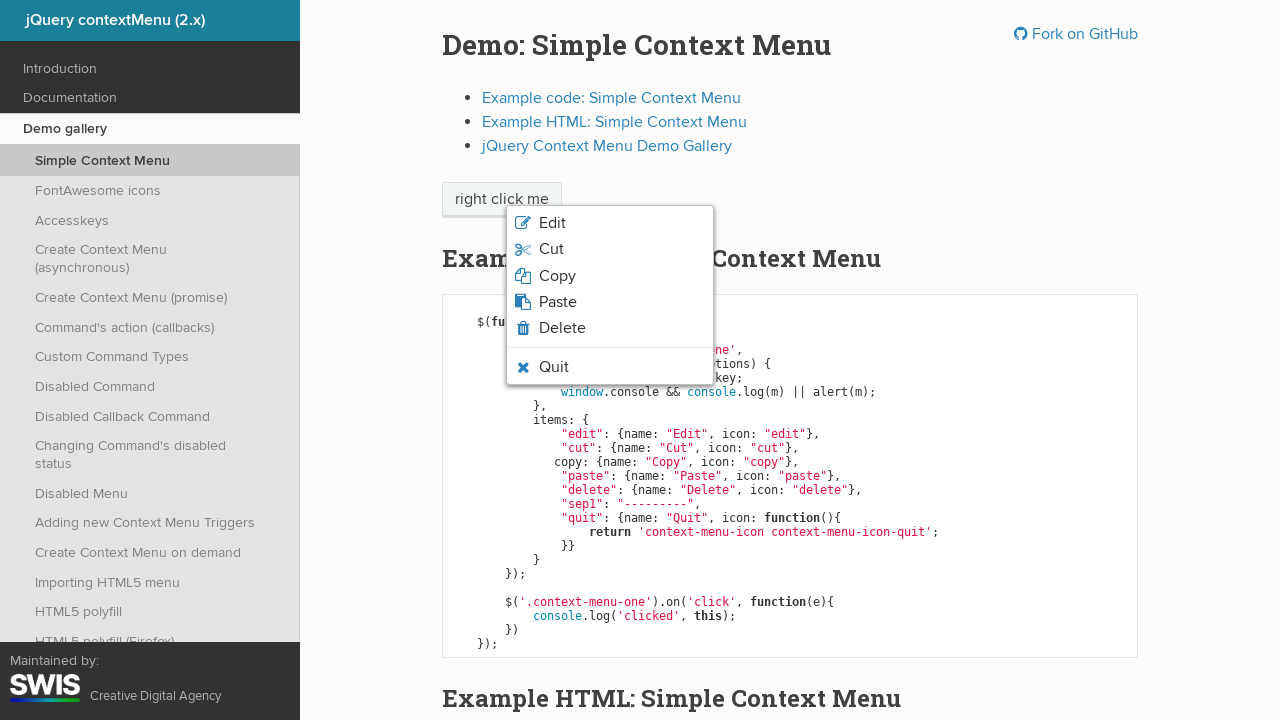

Clicked Delete option from context menu at (610, 328) on xpath=//li[contains(.,'Delete')]
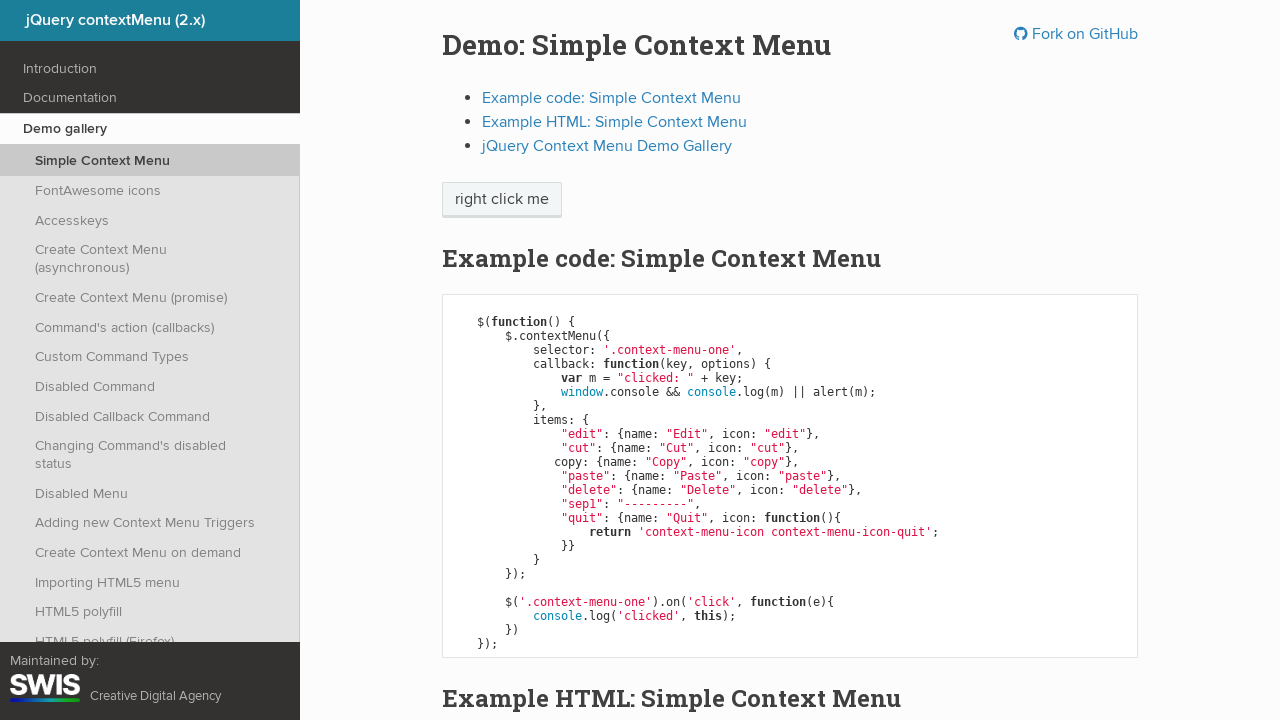

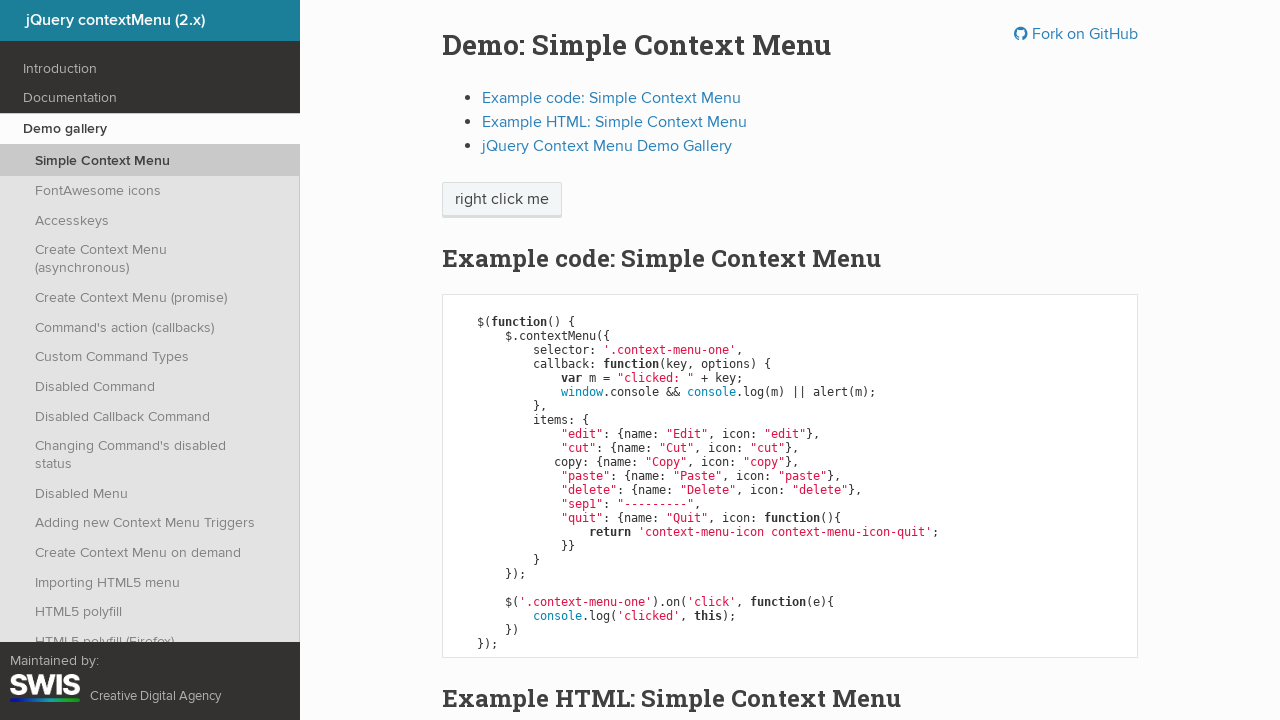